Tests table filtering functionality by searching for "Rice" and verifying that filtered results match the search criteria

Starting URL: https://rahulshettyacademy.com/seleniumPractise/#/offers

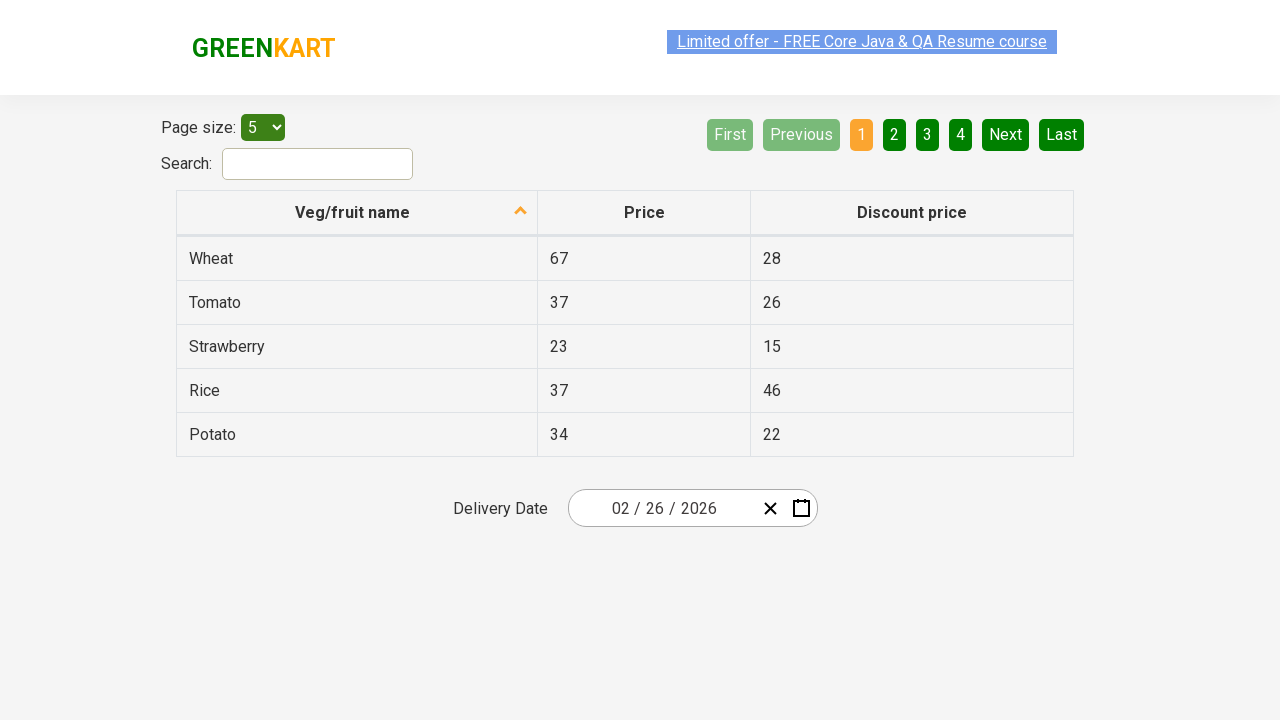

Filled search box with 'Rice' on //input[@type='search']
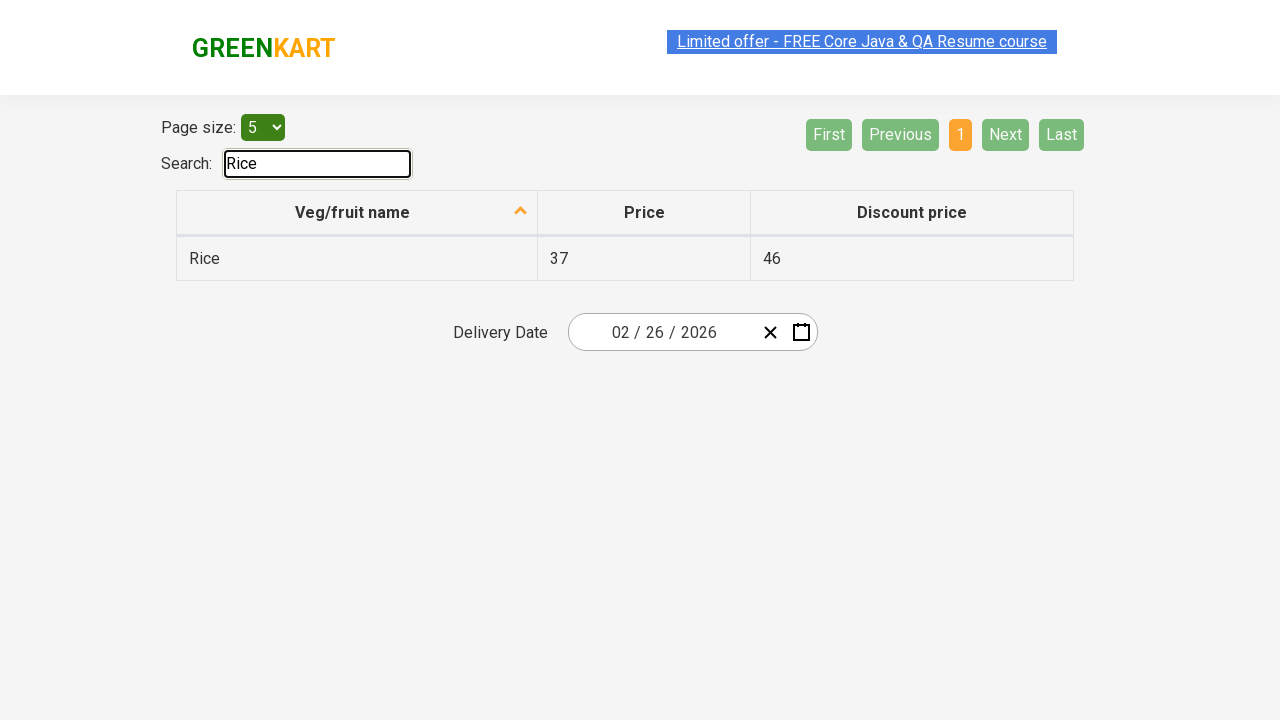

Waited 1000ms for filtered results to appear
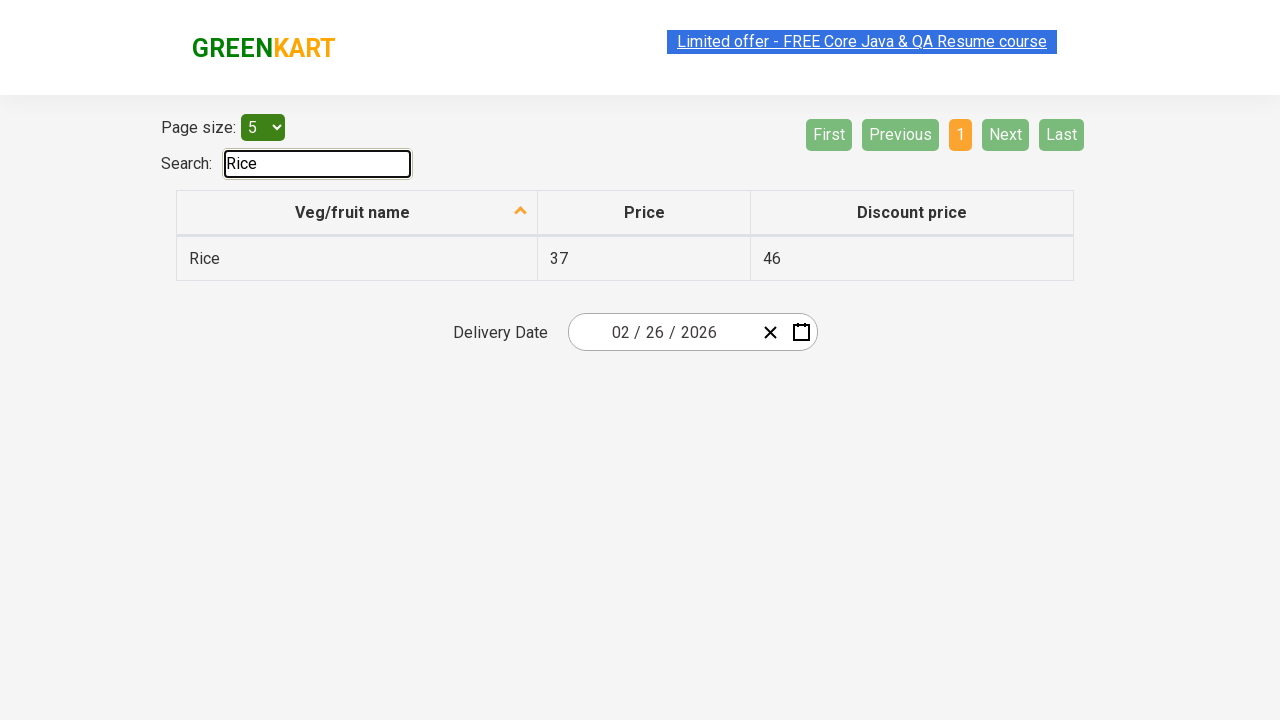

Located all table rows containing vegetable names
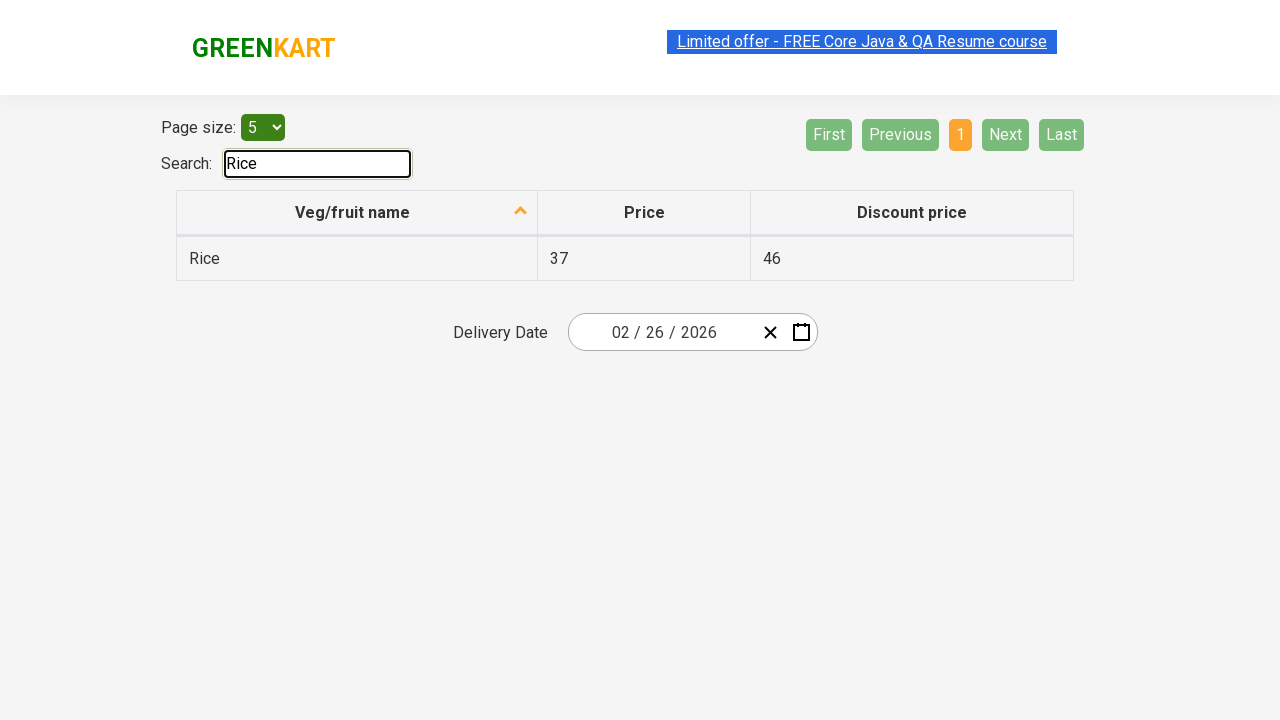

Filtered results: found 1 rows containing 'Rice' out of 1 total rows
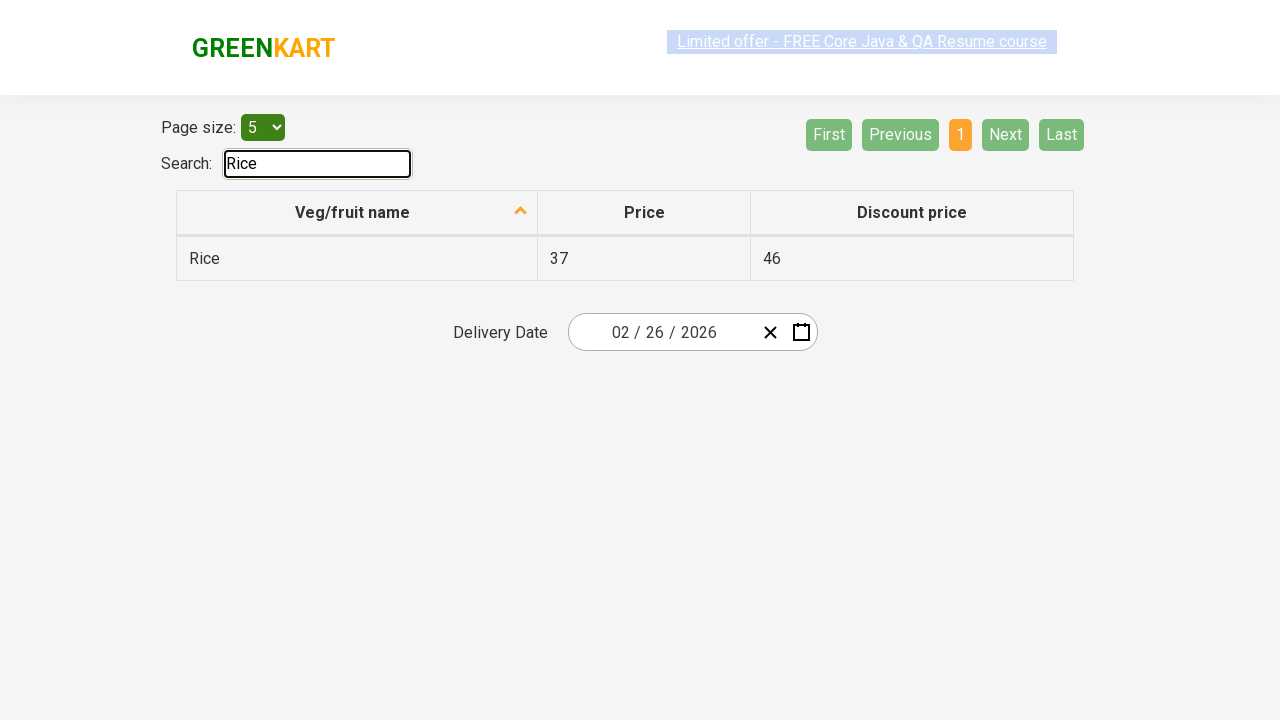

Verified that all filtered results contain 'Rice'
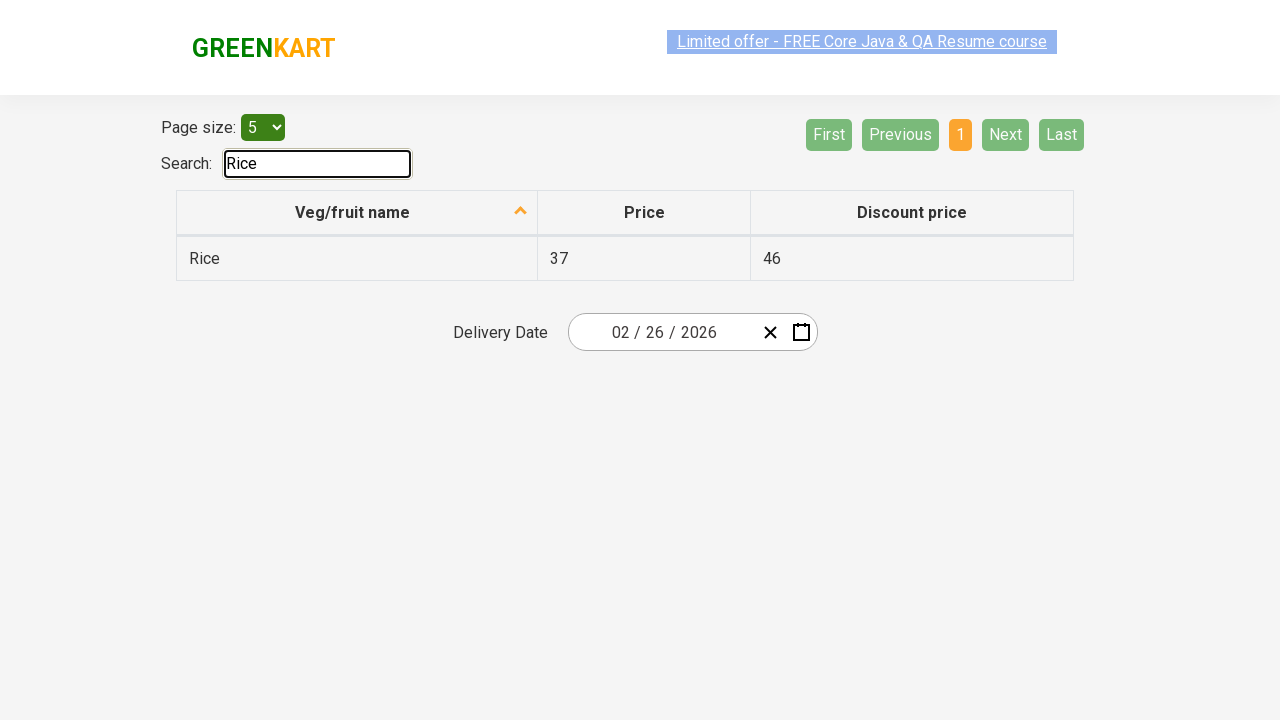

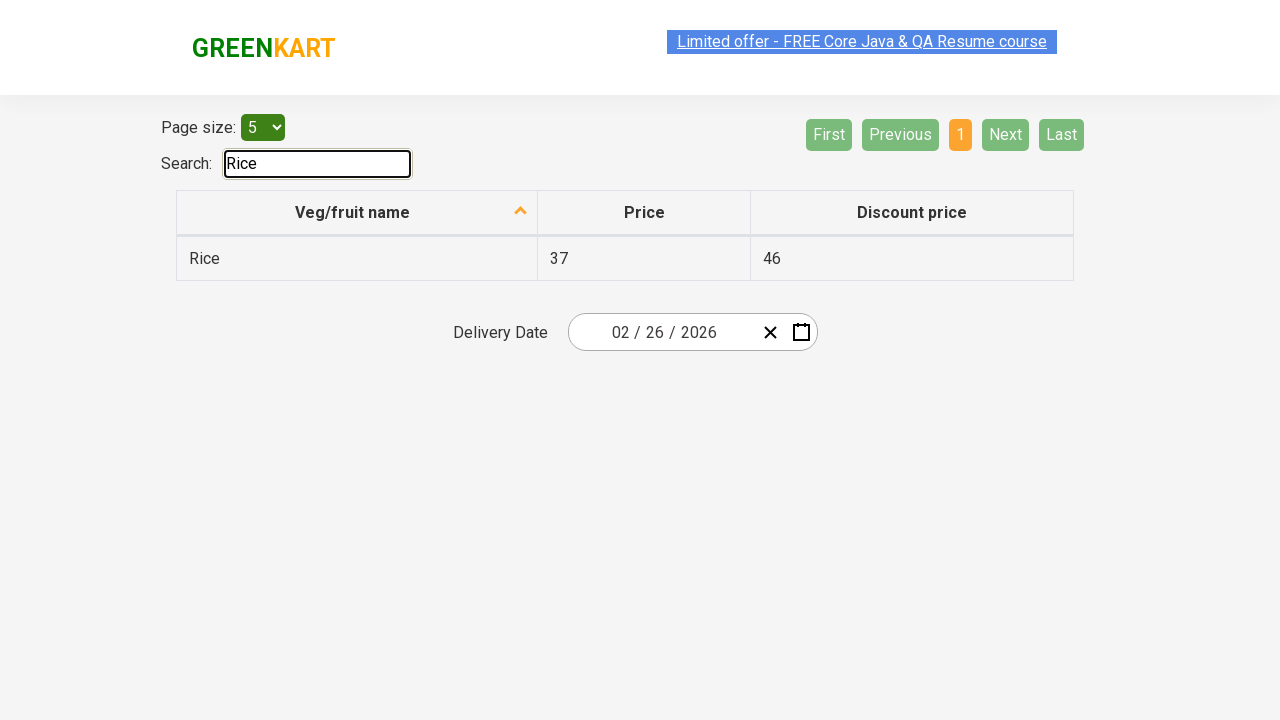